Tests dropdown selection functionality by navigating to a demo page and selecting "Option 2" from a dropdown menu using visible text selection.

Starting URL: https://the-internet.herokuapp.com/dropdown

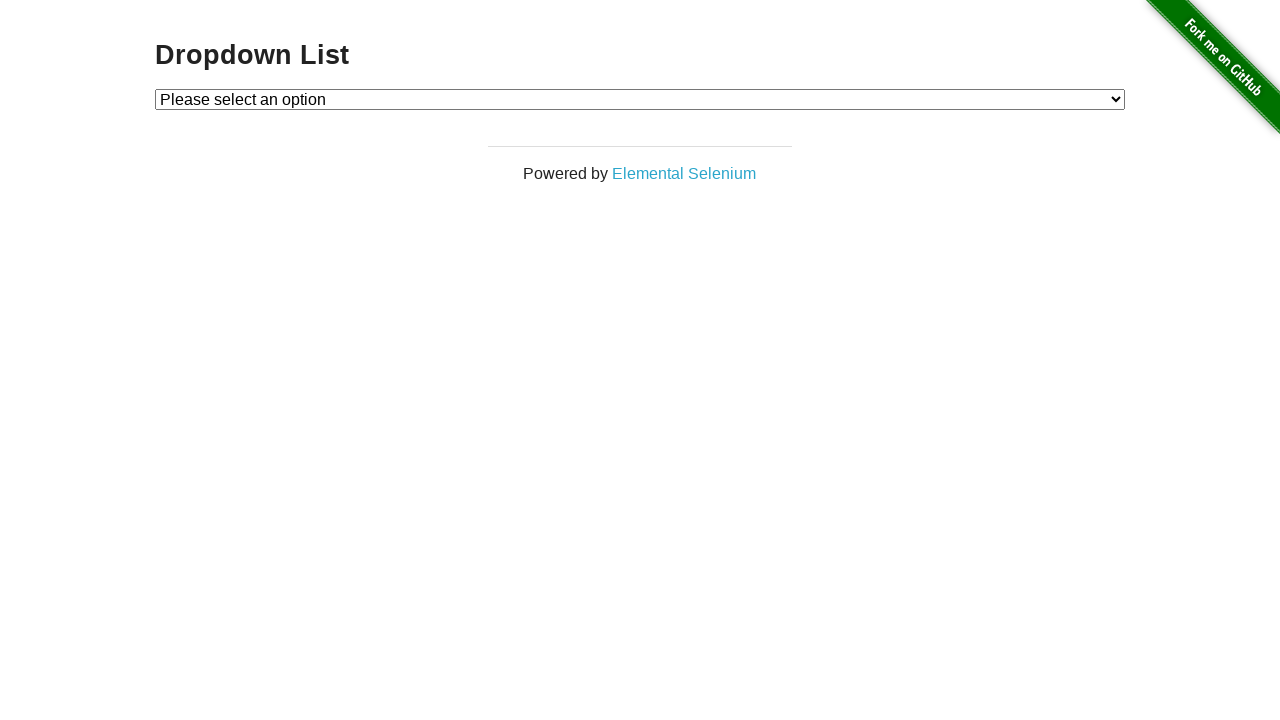

Navigated to dropdown demo page
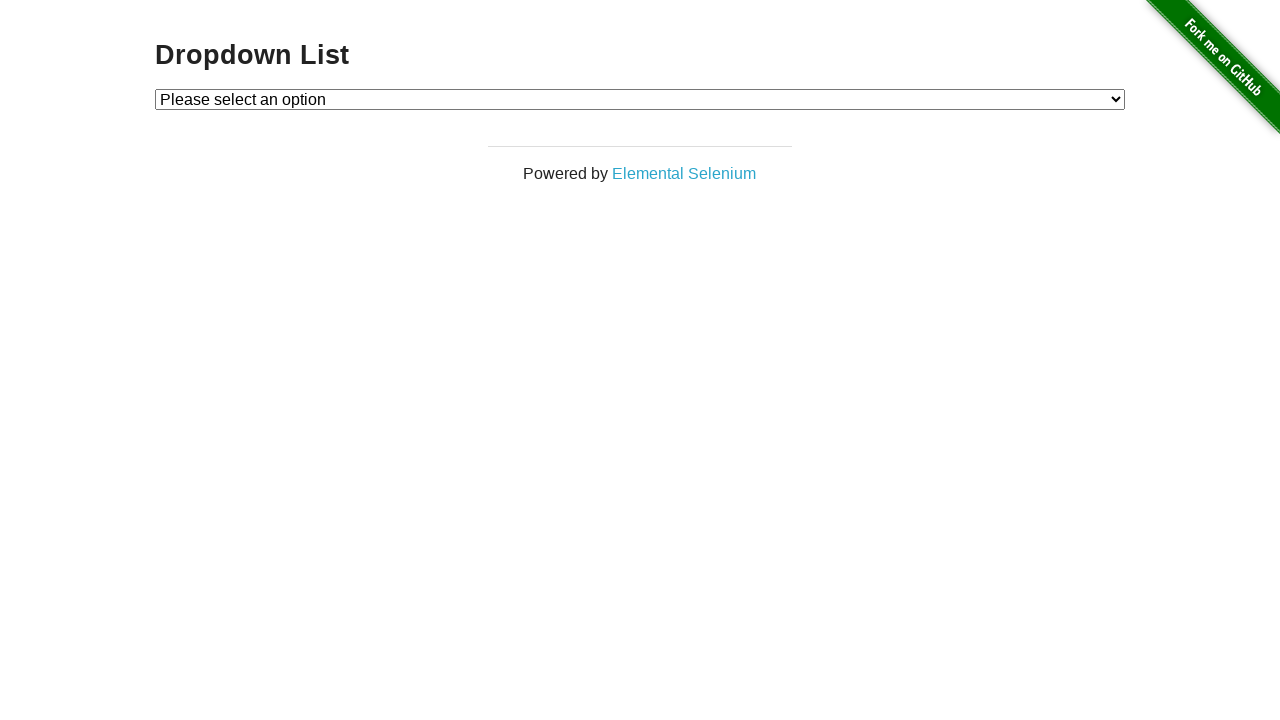

Selected 'Option 2' from dropdown menu on #dropdown
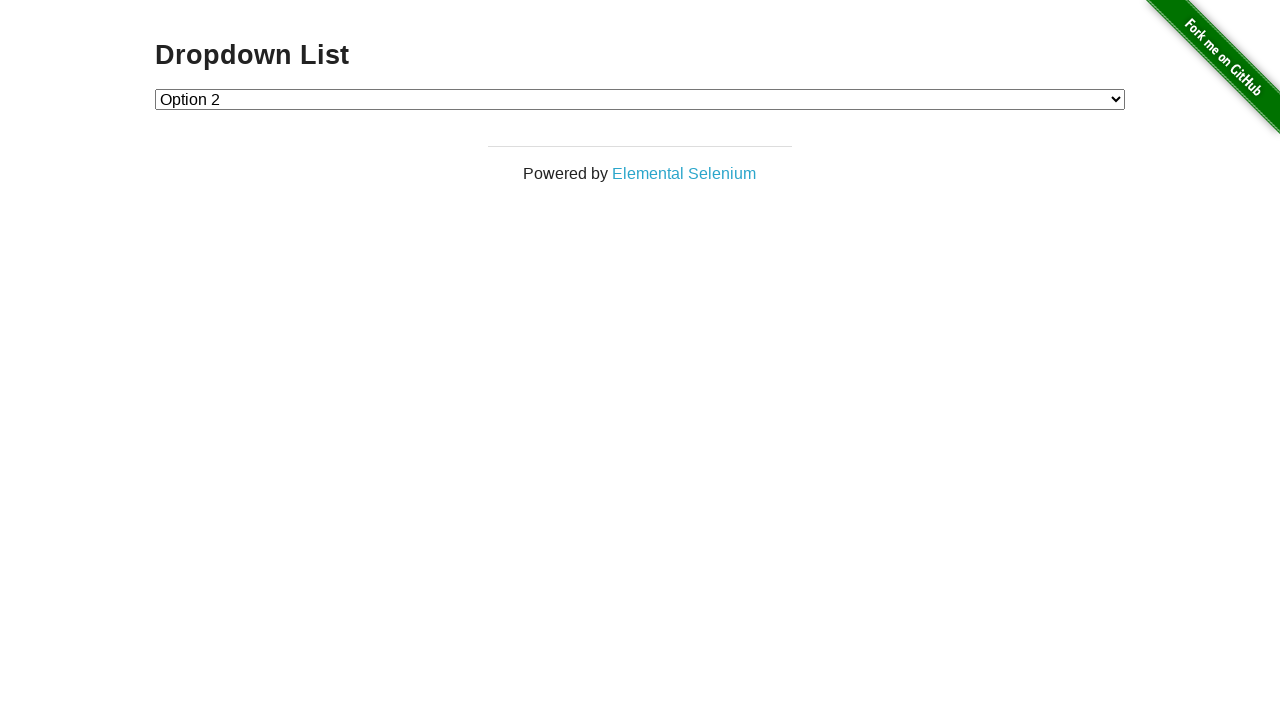

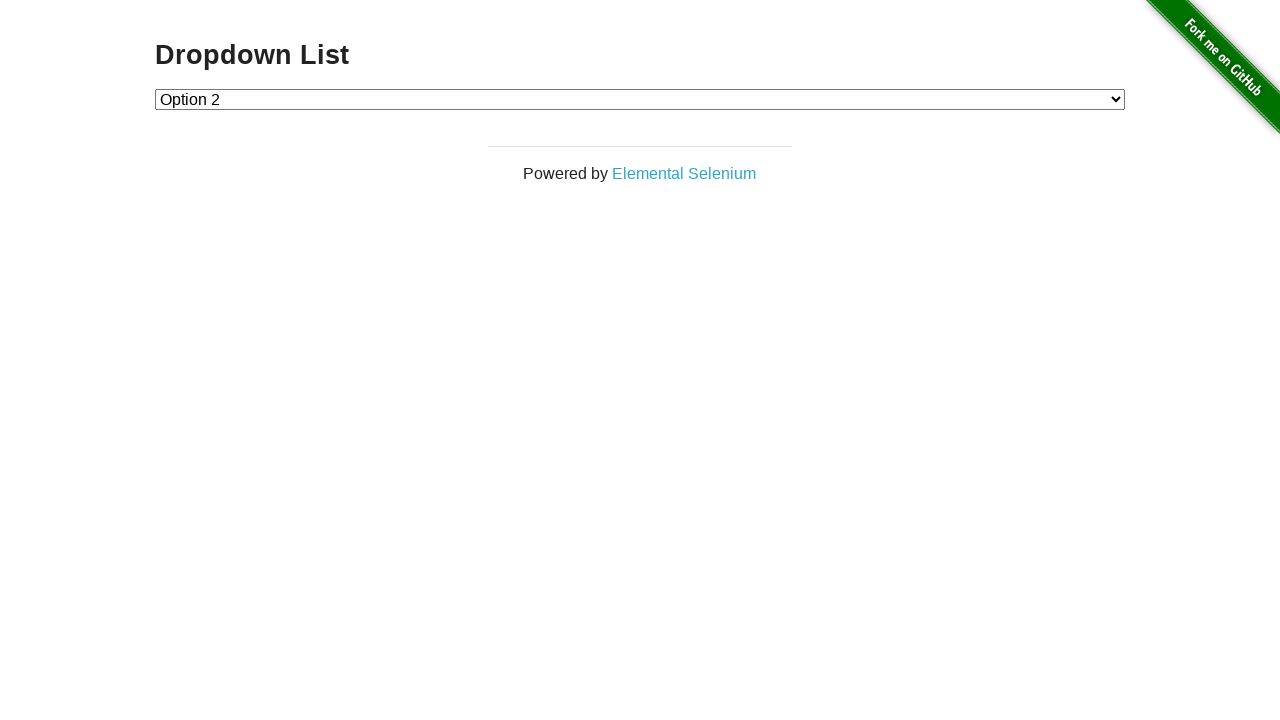